Tests that the form validation catches mismatched passwords by entering different values in password and confirm password fields.

Starting URL: https://demo.automationtesting.in/Register.html

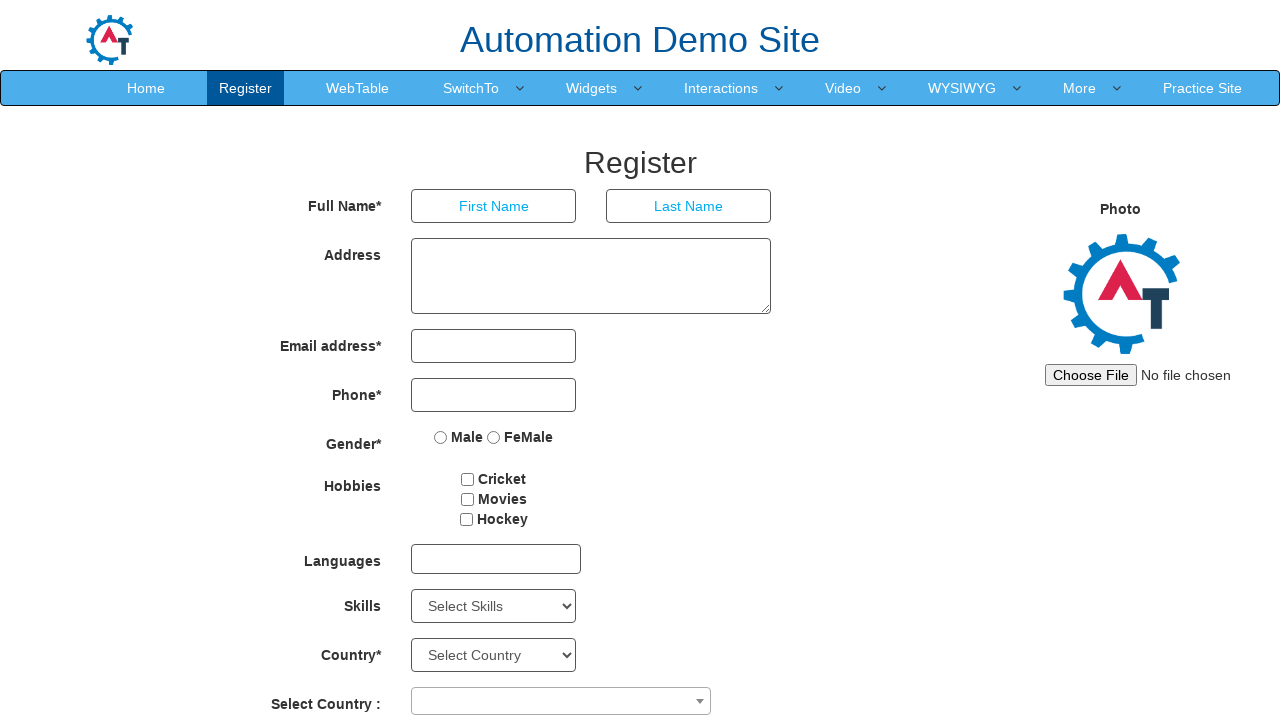

Filled first password field with 'Senha@123' on #firstpassword
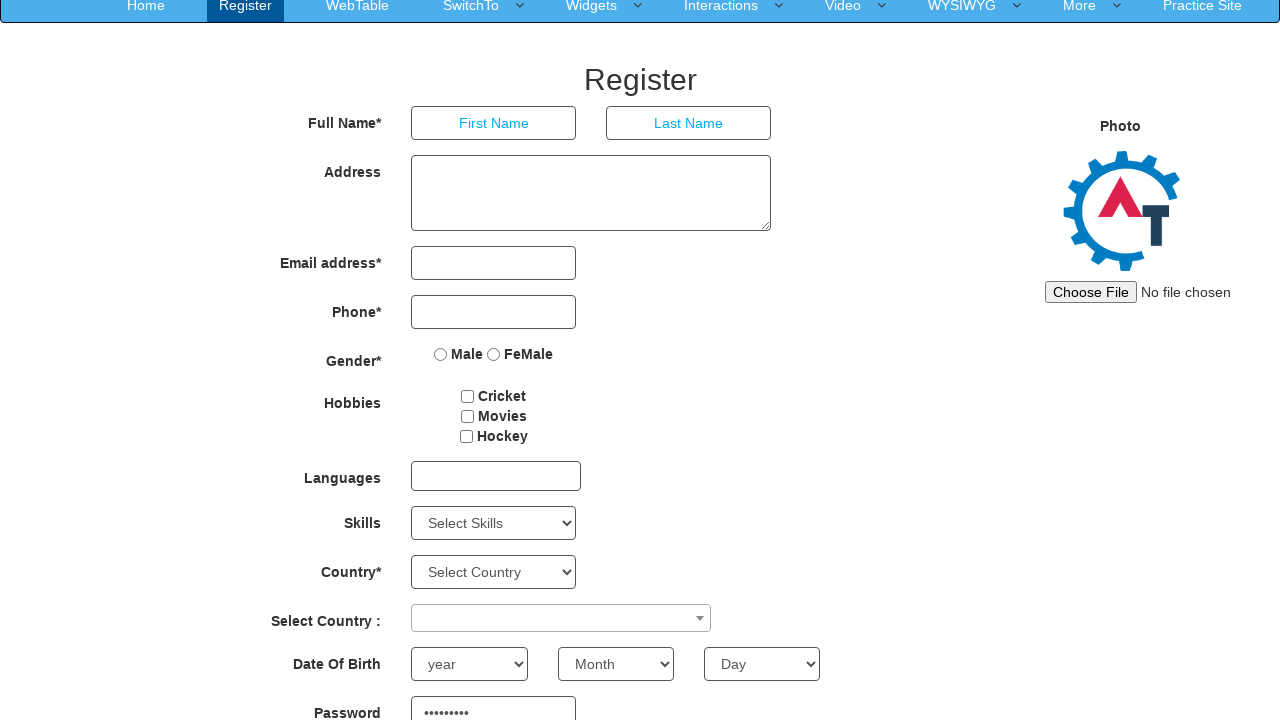

Filled confirm password field with 'SenhaErrada' (different from first password) on #secondpassword
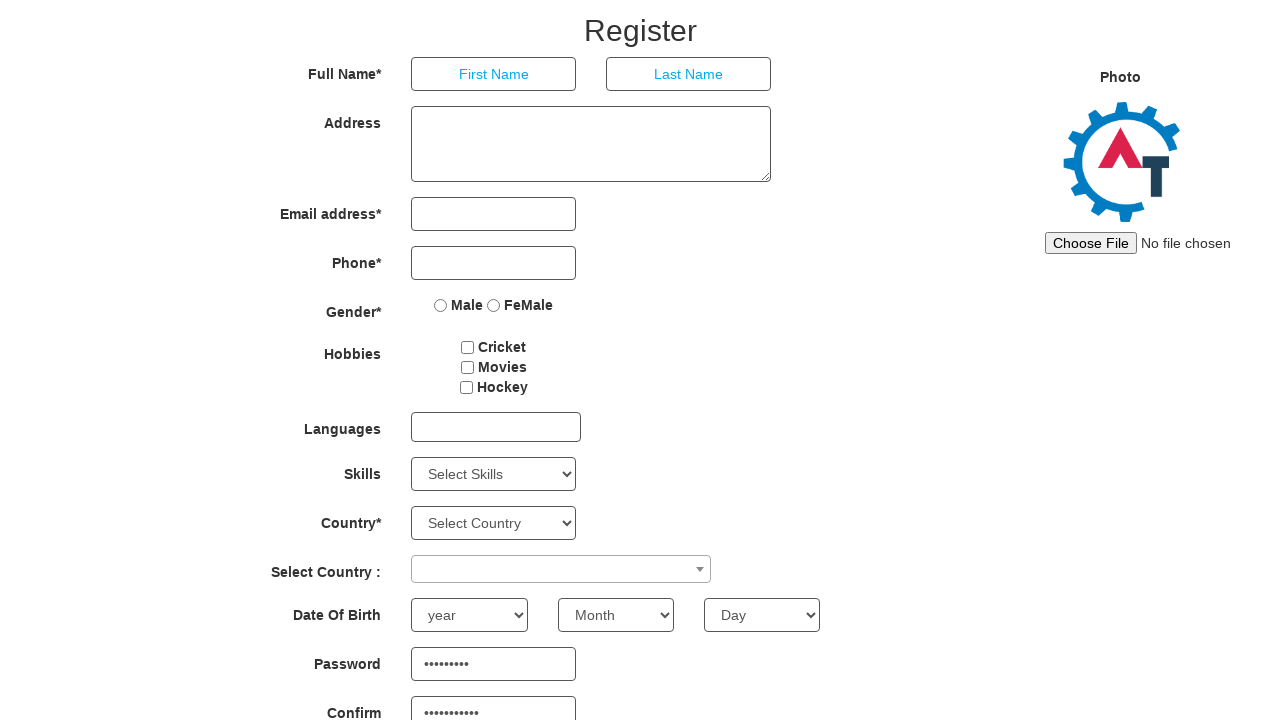

Clicked on Last Name field to trigger password validation at (689, 74) on input[placeholder='Last Name']
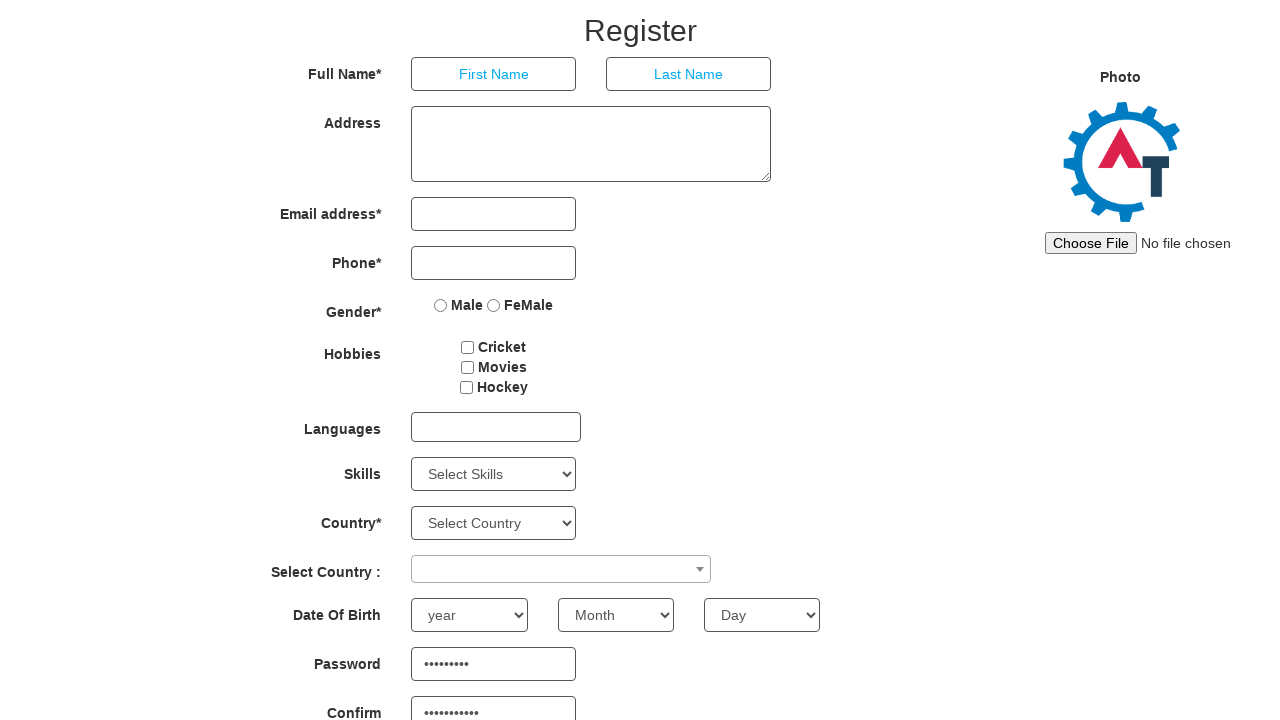

Clicked submit button with mismatched passwords at (572, 623) on #submitbtn
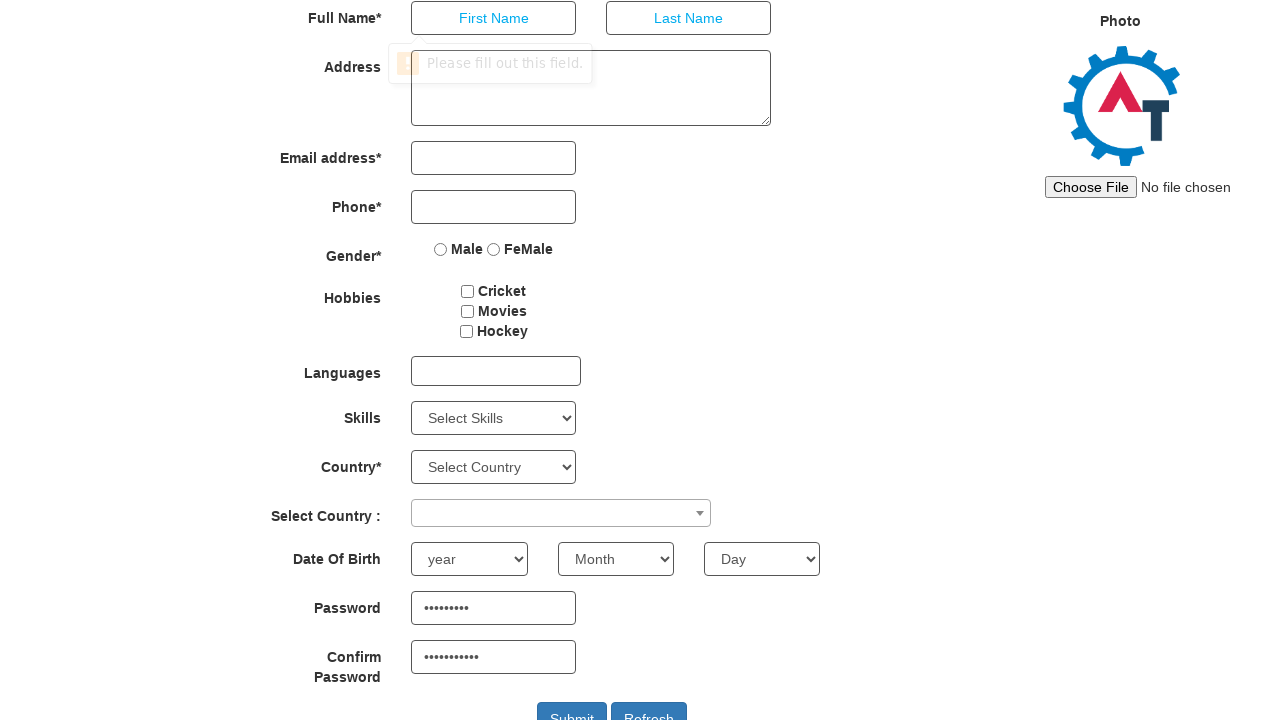

Verified form was not submitted - still on registration page
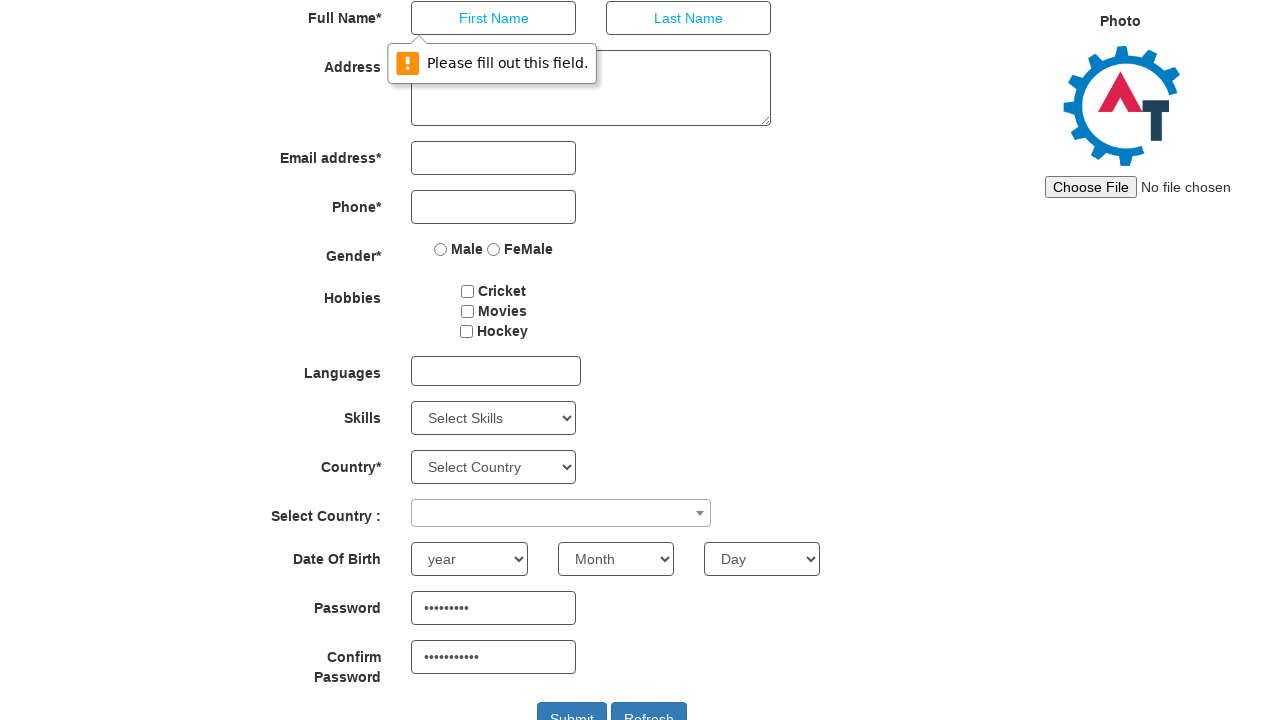

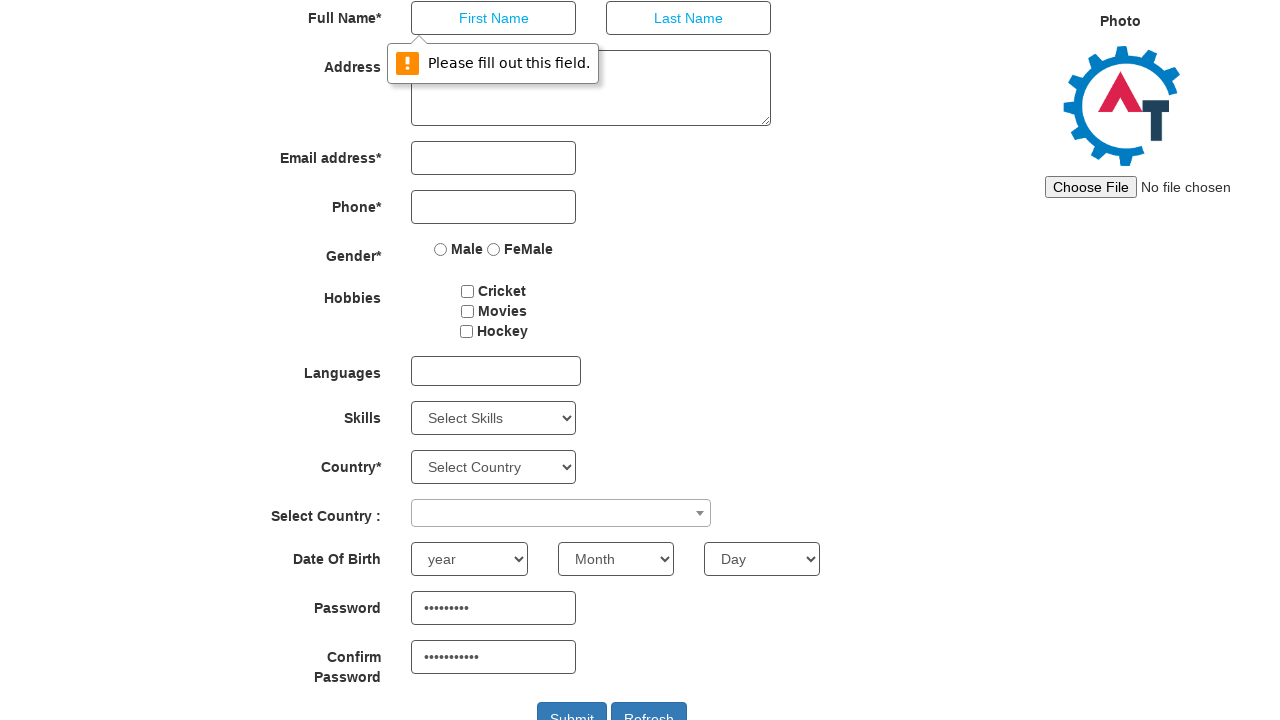